Tests drag and drop functionality by dragging an element to a drop zone within an iframe

Starting URL: https://jqueryui.com/droppable

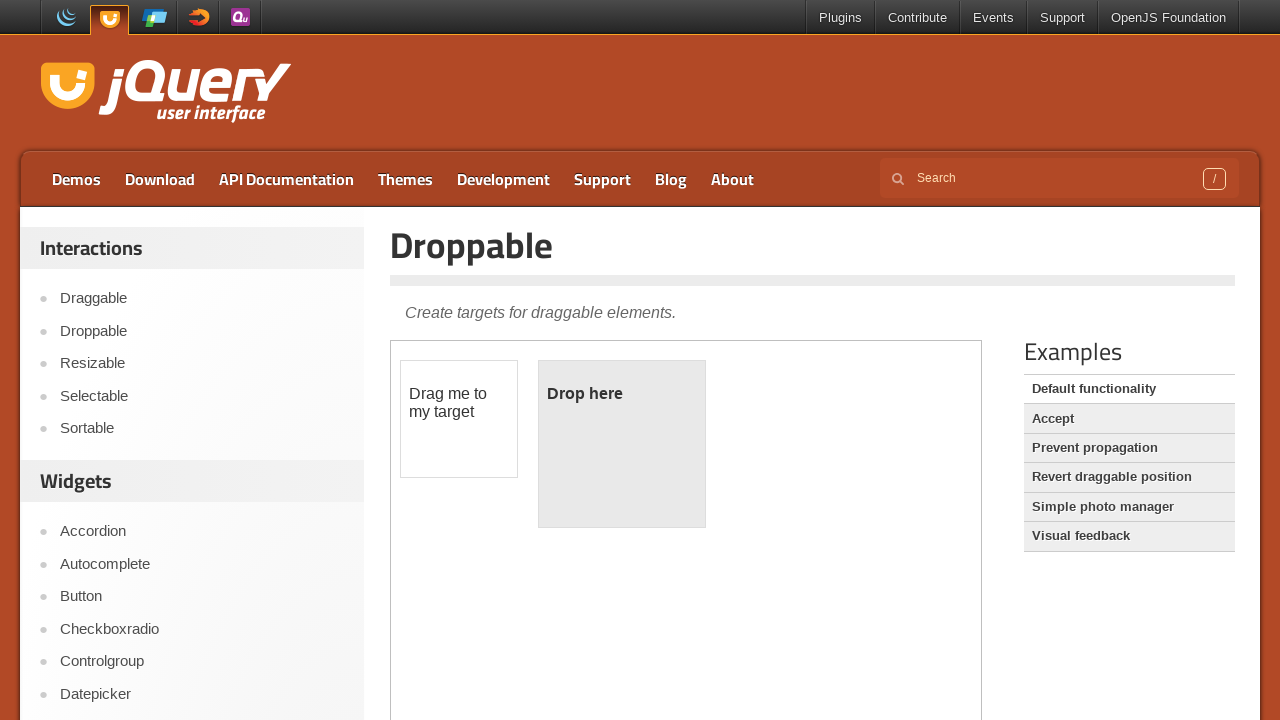

Located iframe containing drag and drop demo
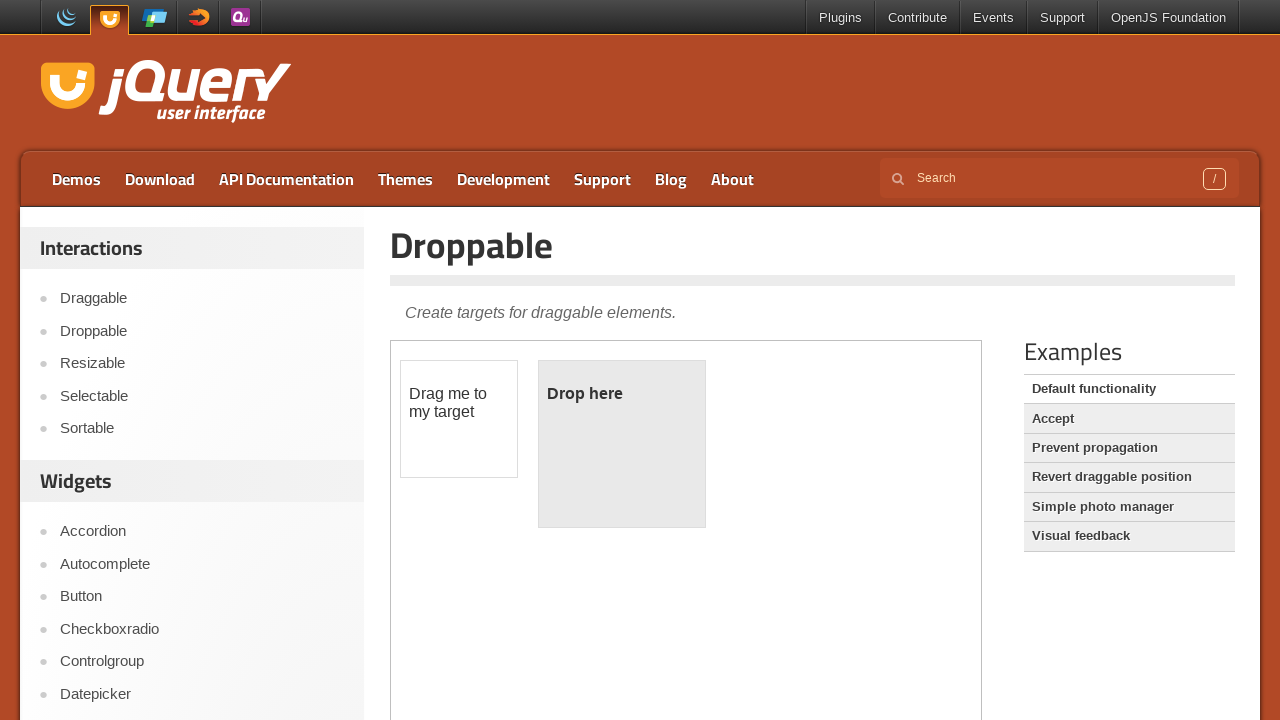

Located draggable element
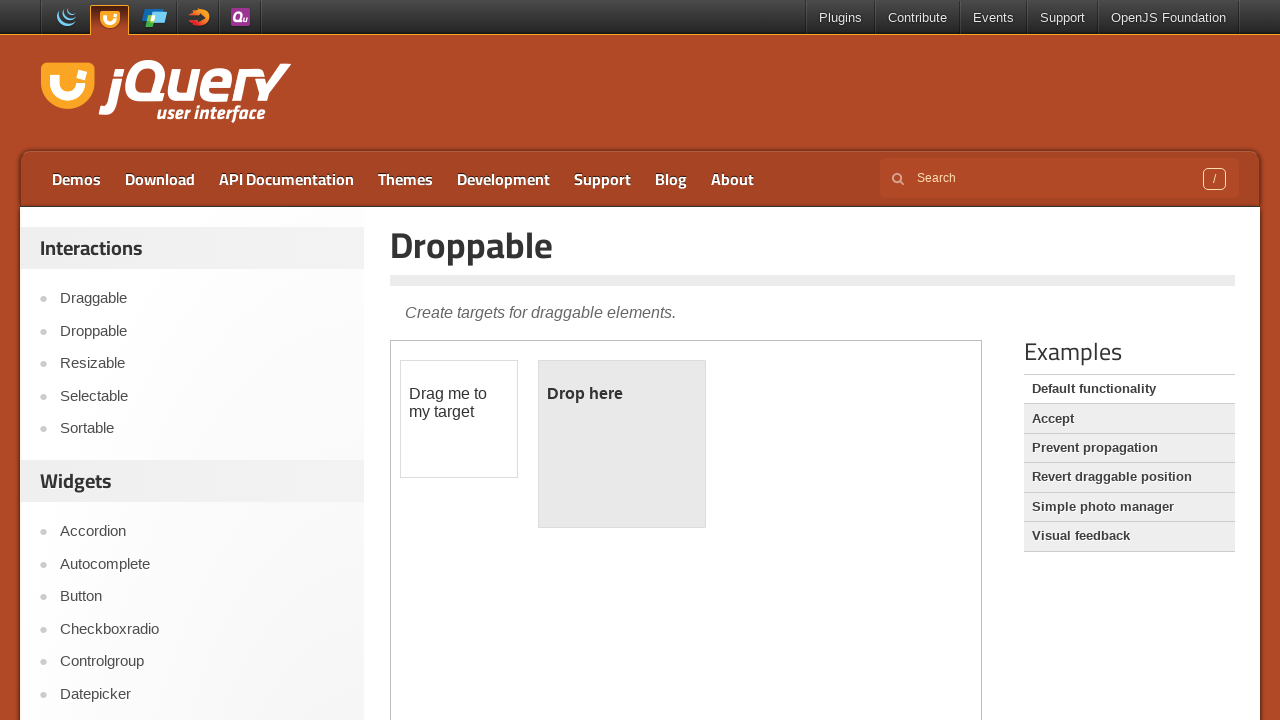

Located drop zone element
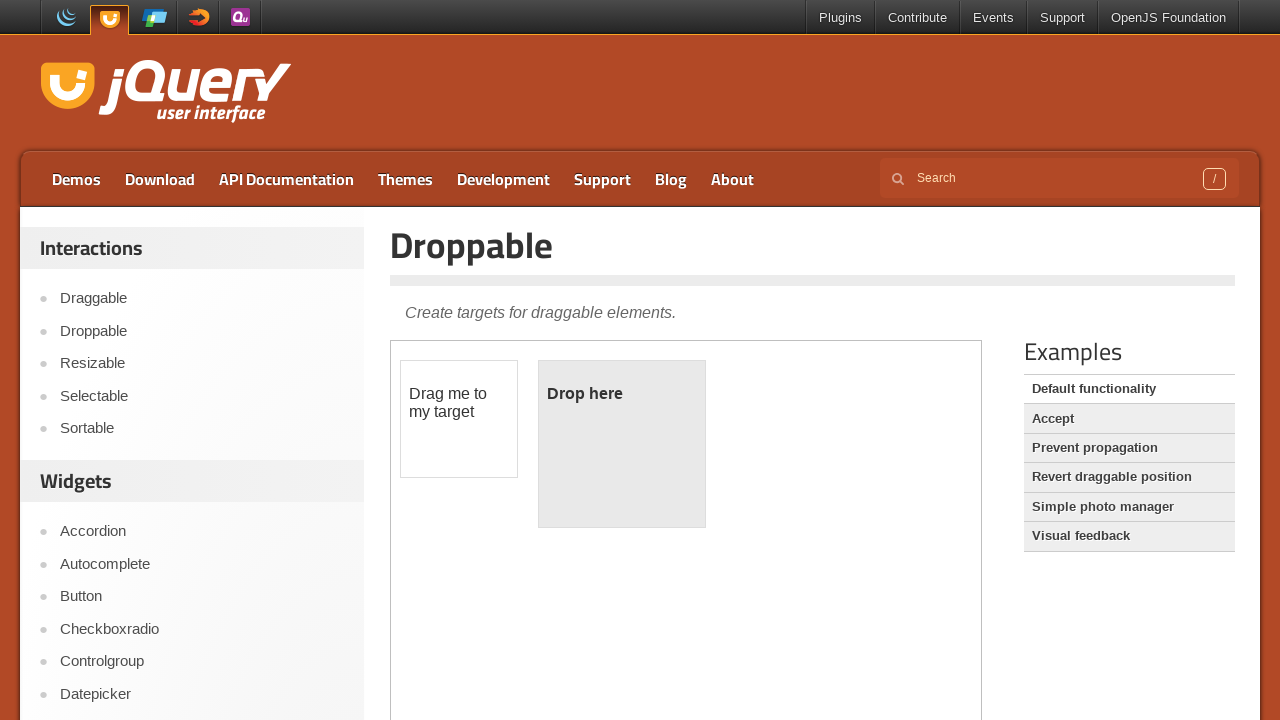

Dragged element to drop zone at (622, 394)
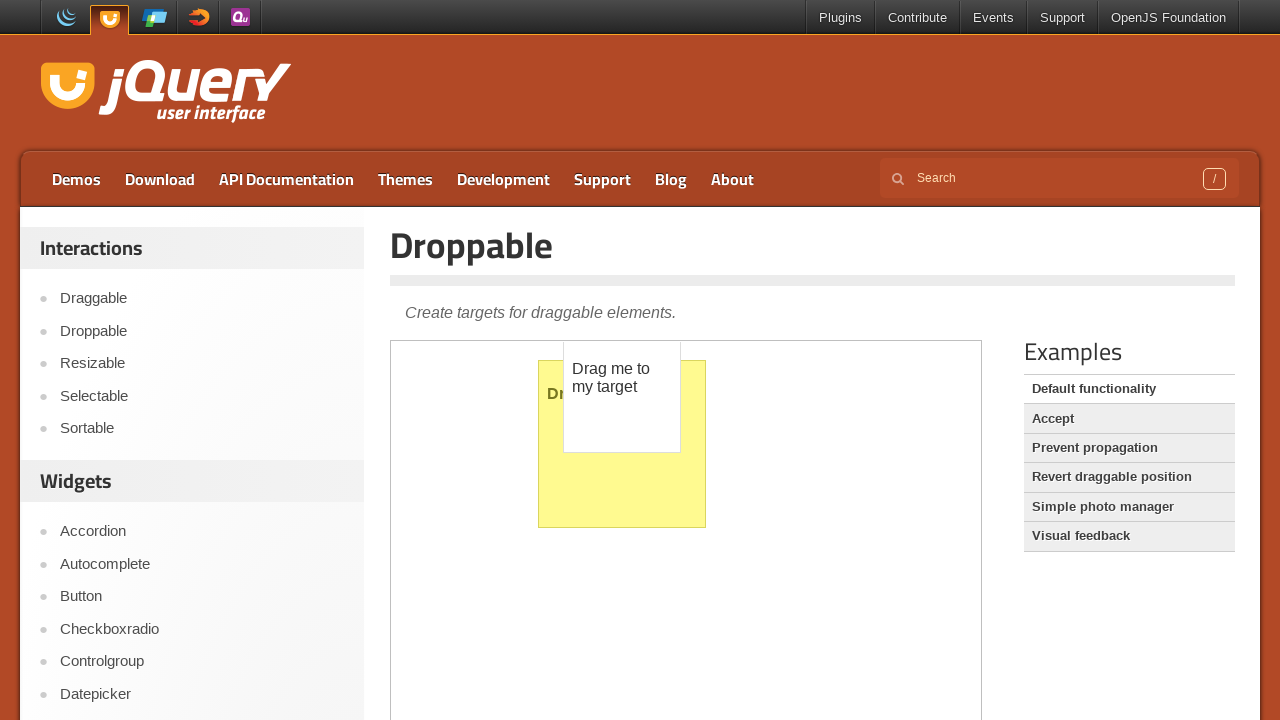

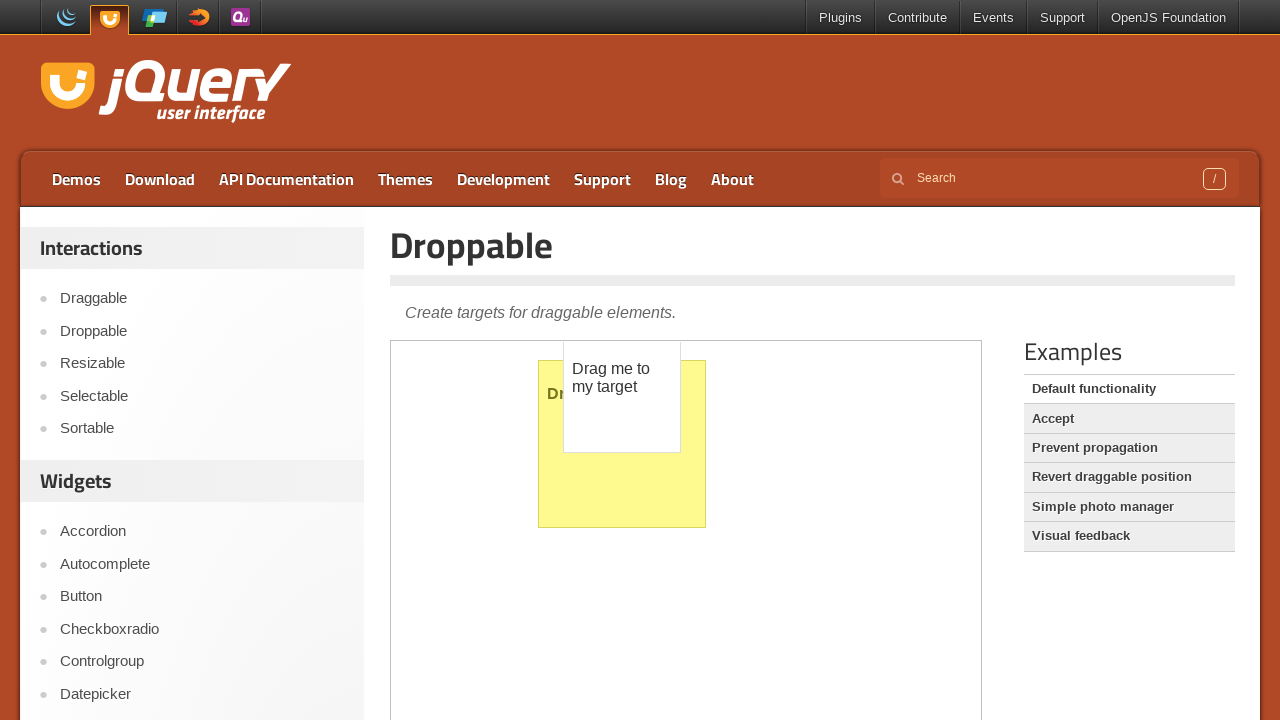